Tests sending a TAB key press using keyboard actions without targeting a specific element, and verifies the page displays the correct key that was pressed.

Starting URL: http://the-internet.herokuapp.com/key_presses

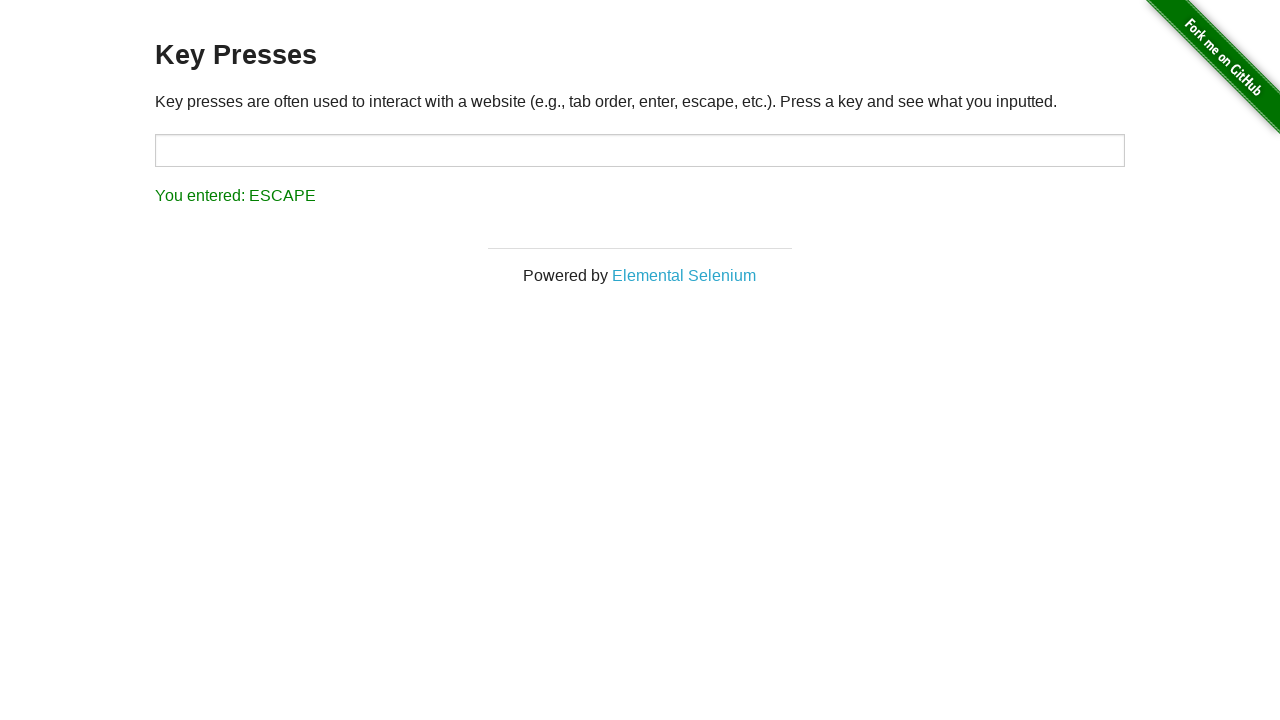

Pressed TAB key using keyboard action
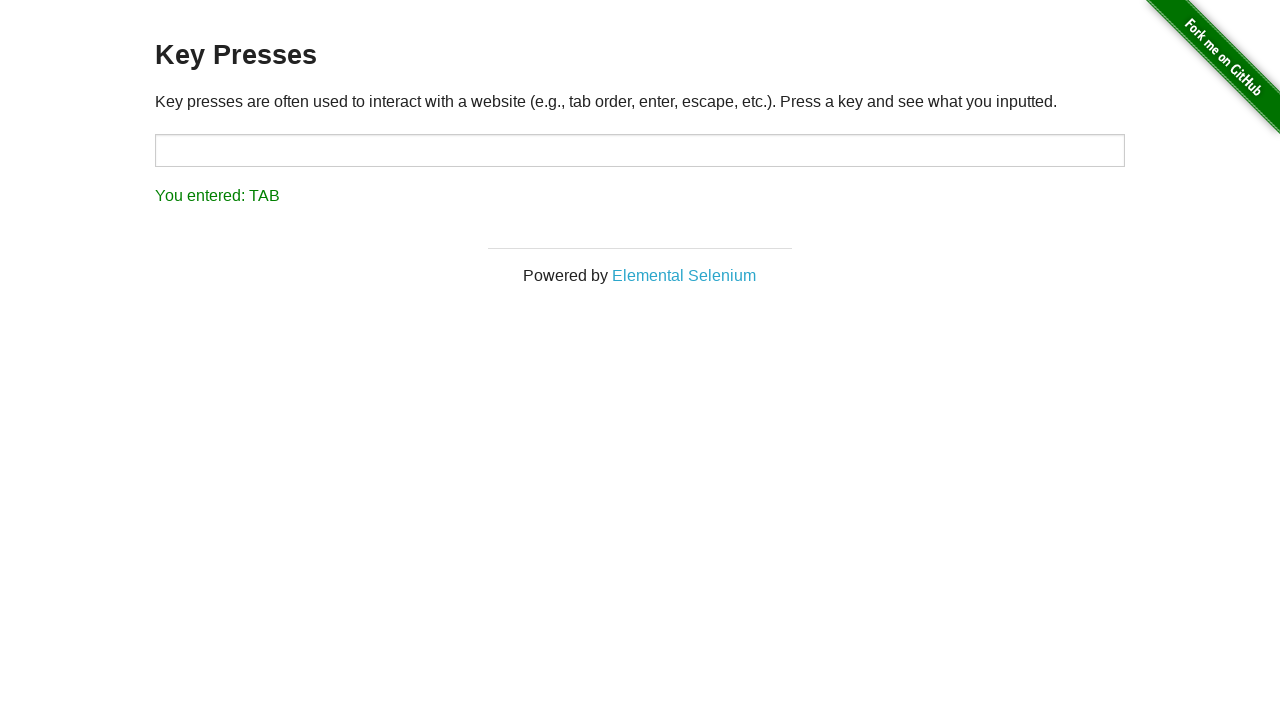

Retrieved result text from #result element
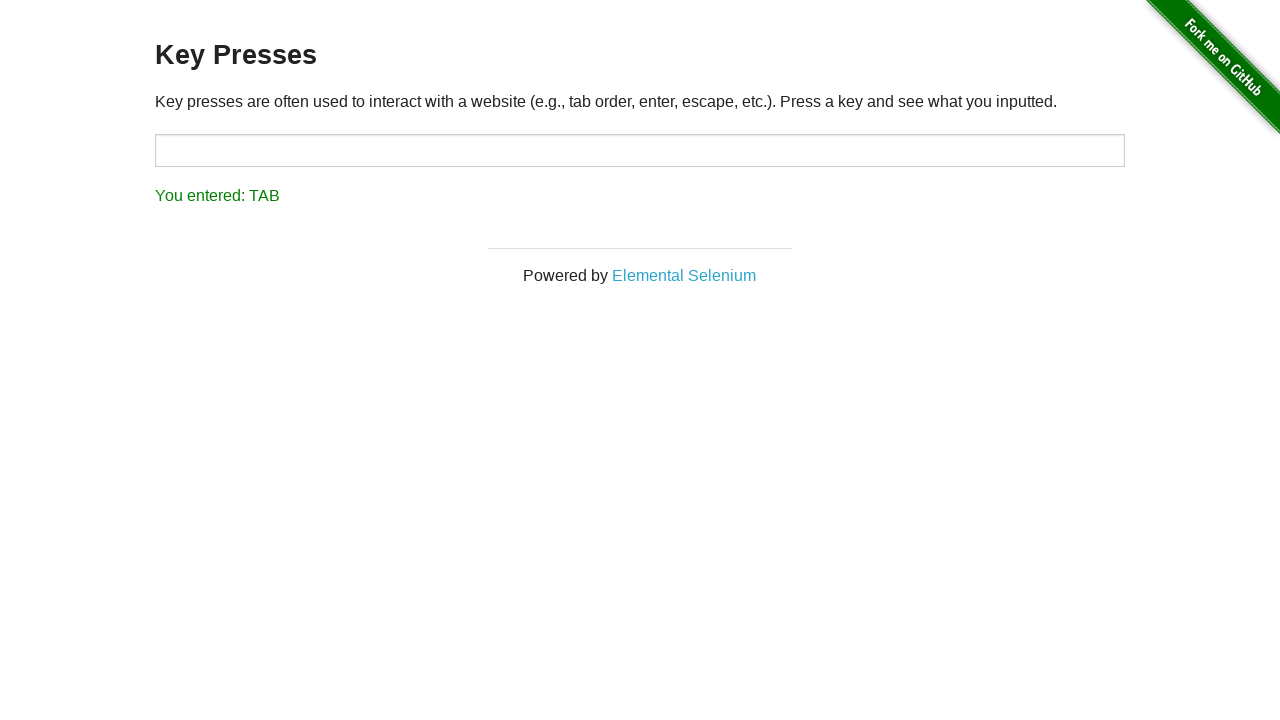

Verified result text equals 'You entered: TAB'
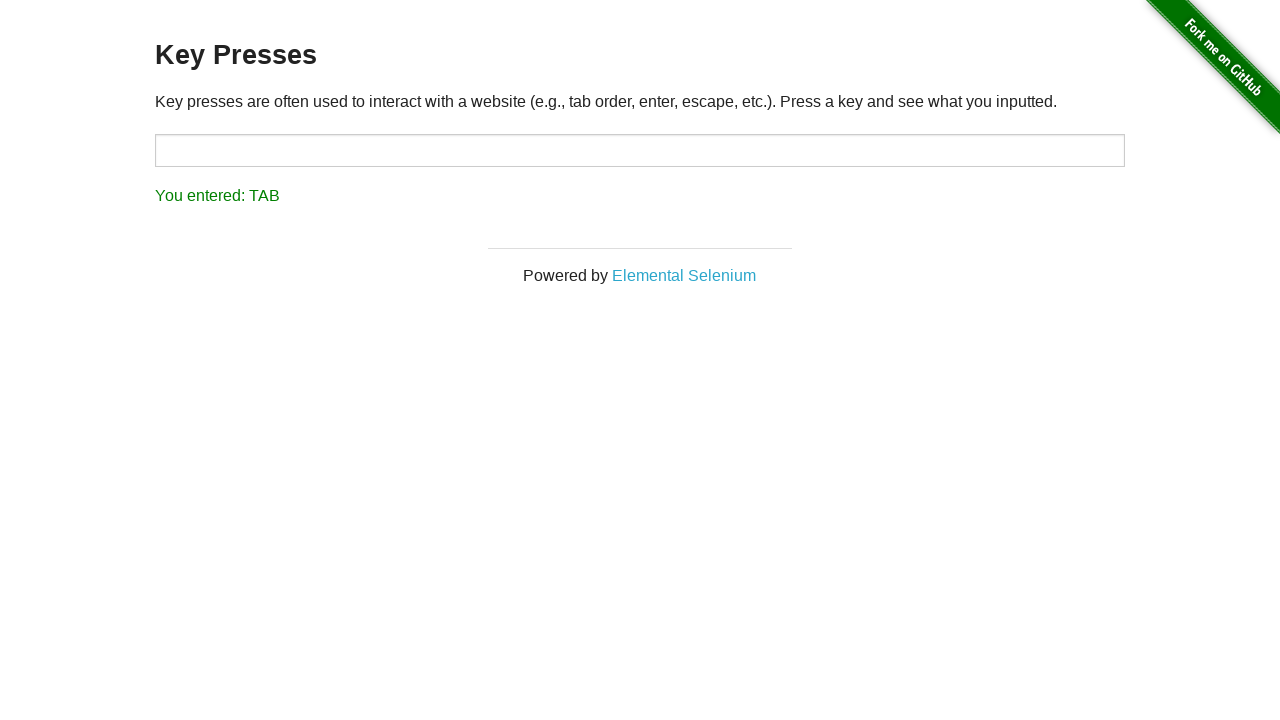

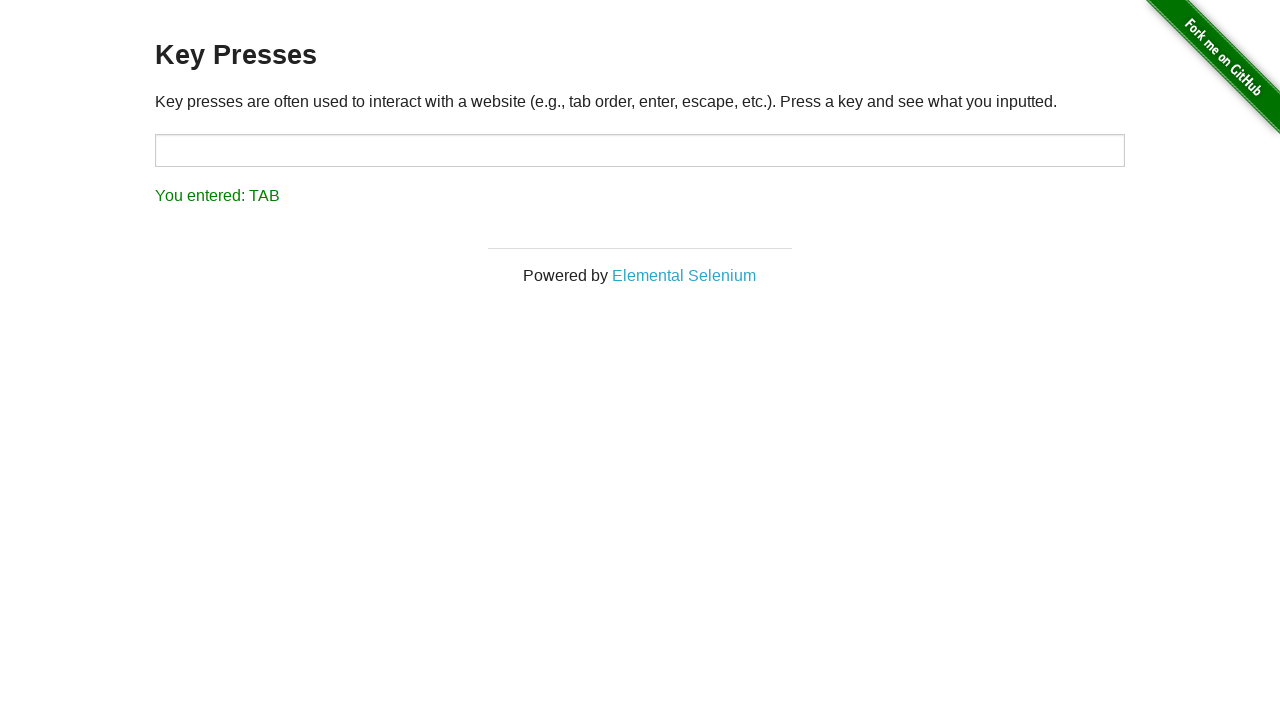